Tests handling a simple JavaScript alert by clicking a button, accepting the alert, and verifying alert text

Starting URL: https://demoqa.com/alerts

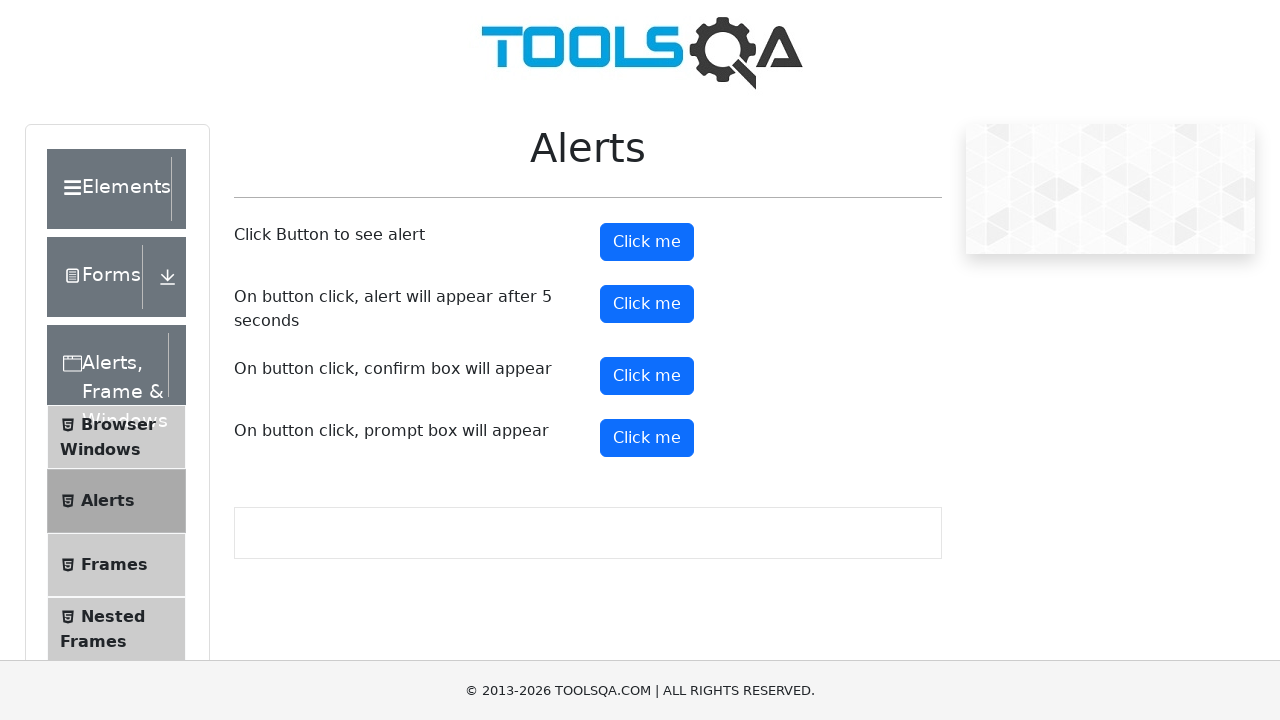

Set up alert handler to automatically accept dialogs
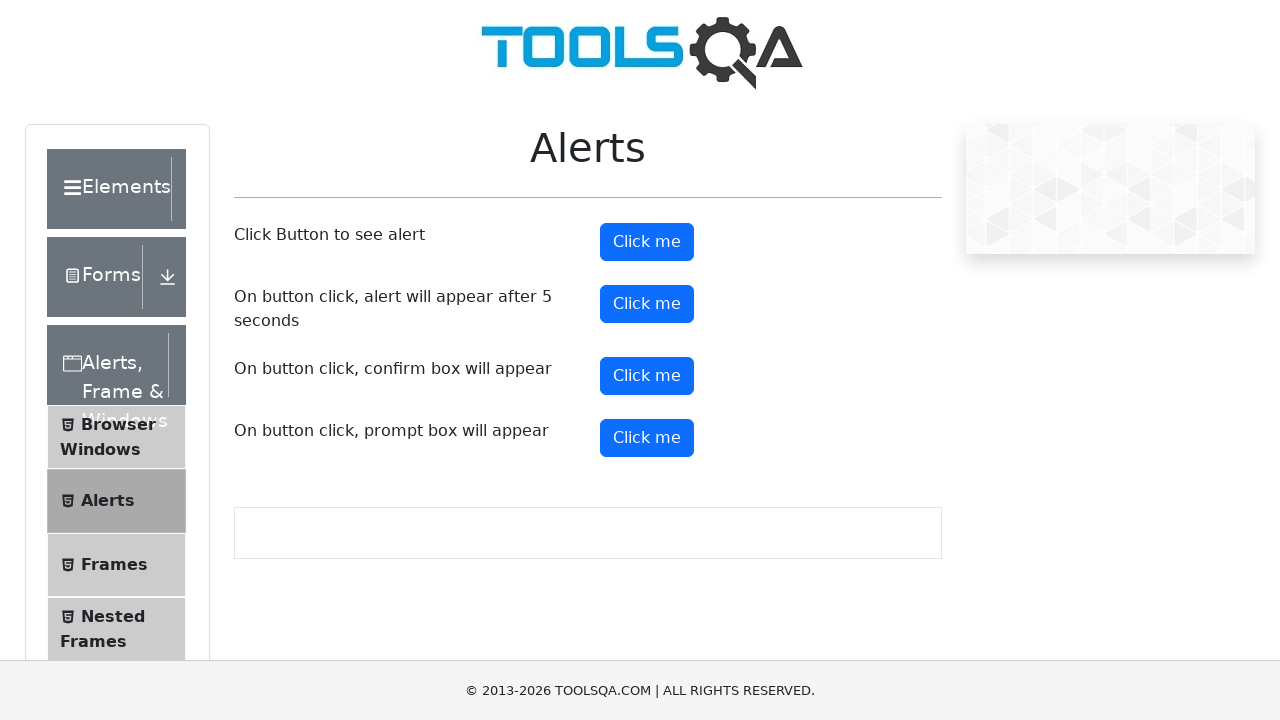

Clicked alert button to trigger JavaScript alert at (647, 242) on xpath=//button[@id='alertButton']
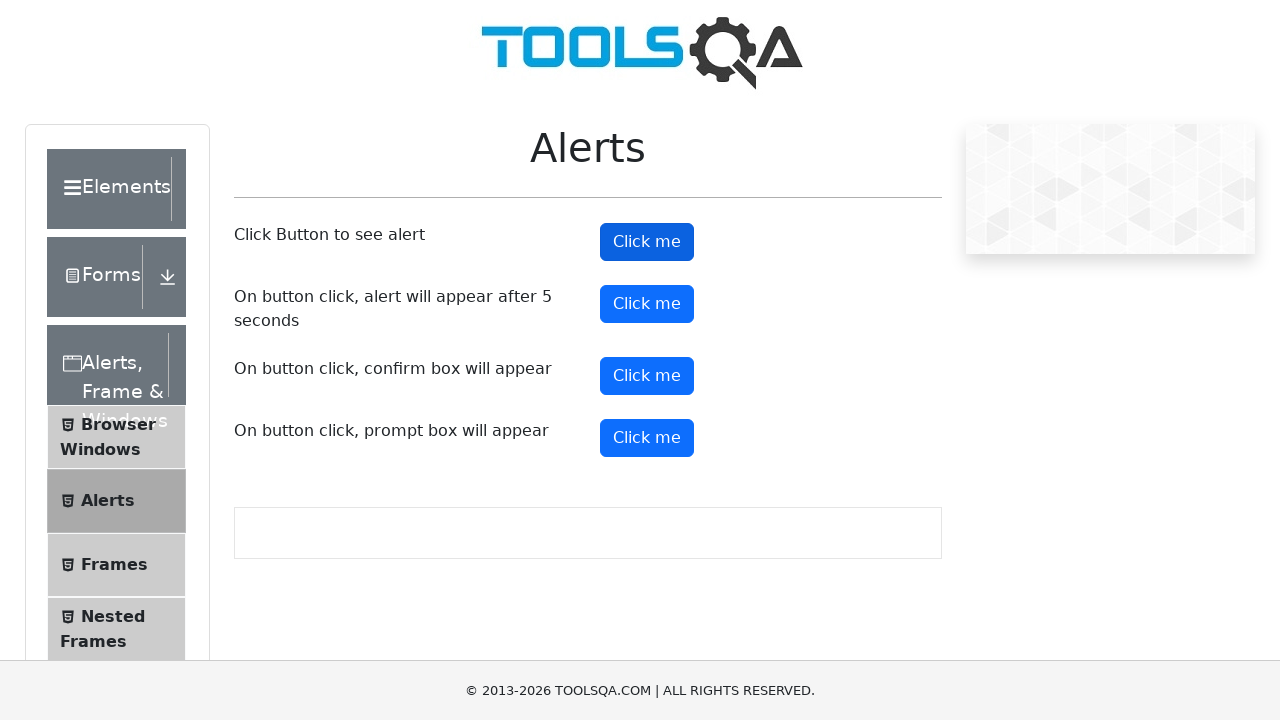

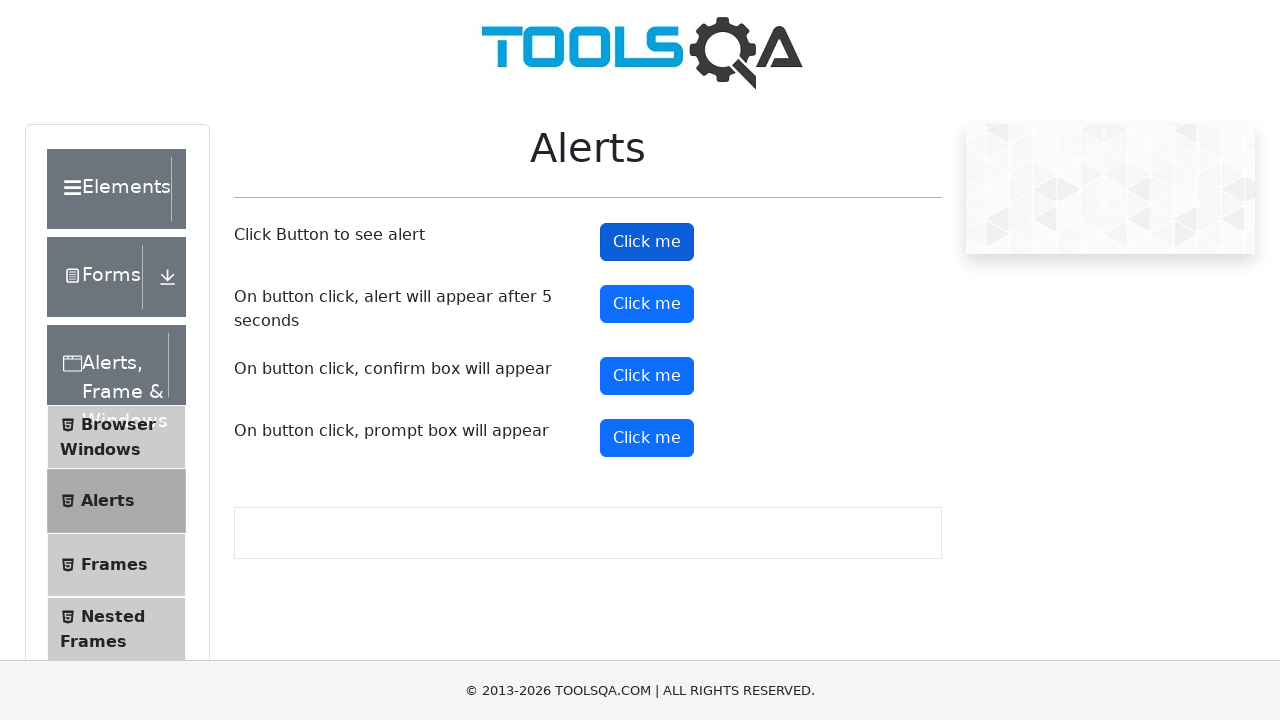